Tests various UI interactions on a test page including verifying a pre-selected checkbox, selecting another checkbox, opening a popup window and switching between windows, double-clicking to reveal a context menu, clicking a menu item, and navigating back.

Starting URL: https://omayo.blogspot.com/

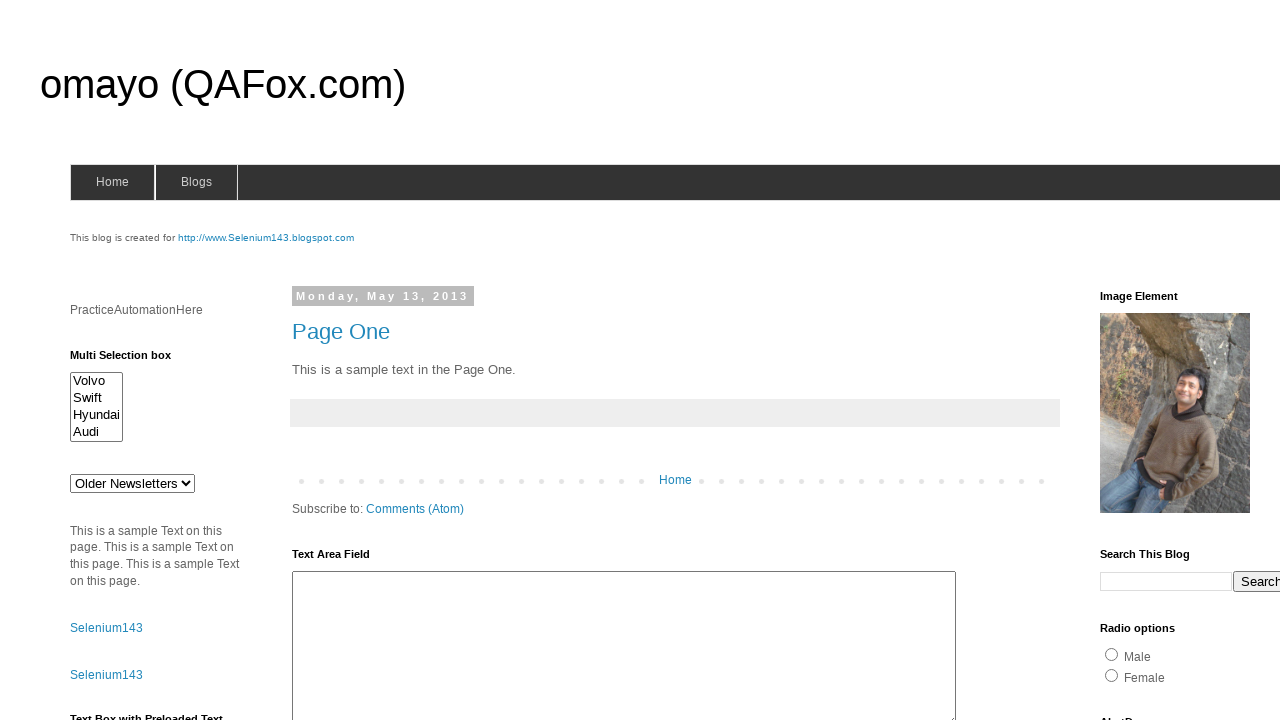

Verified that Orange checkbox is pre-selected by default
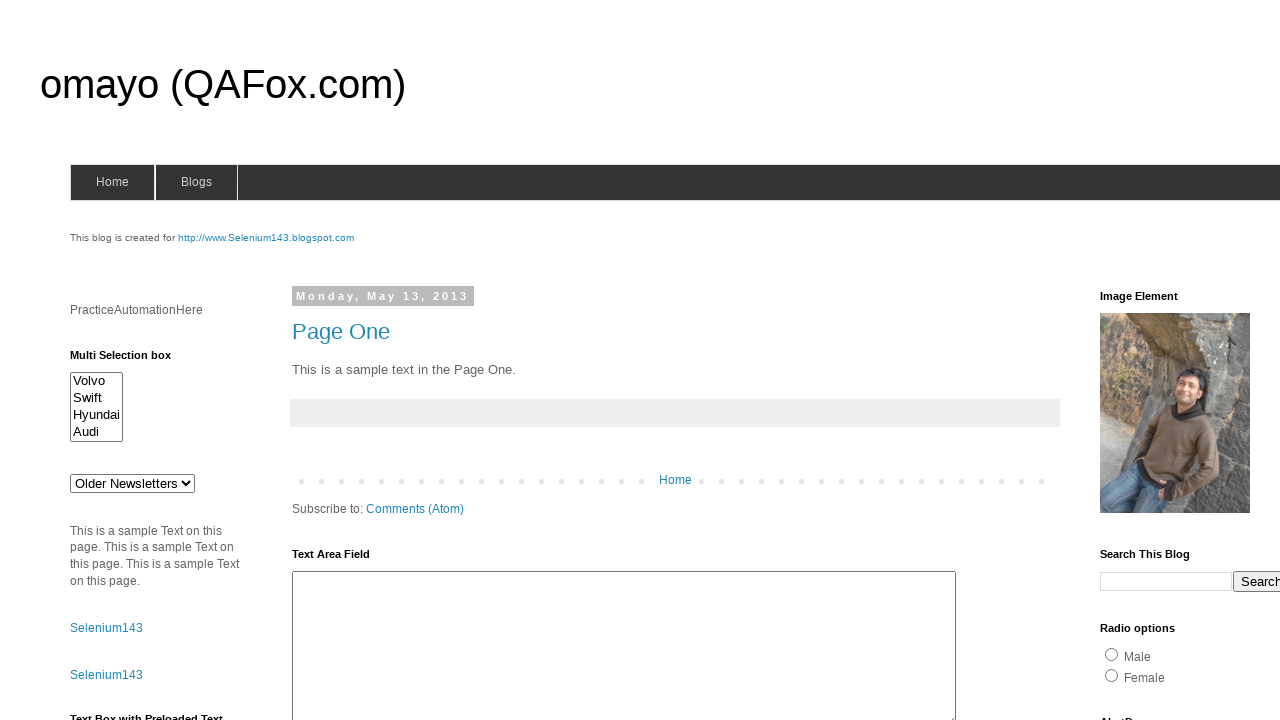

Clicked the Blue checkbox at (1200, 361) on input#checkbox2[value='blue']
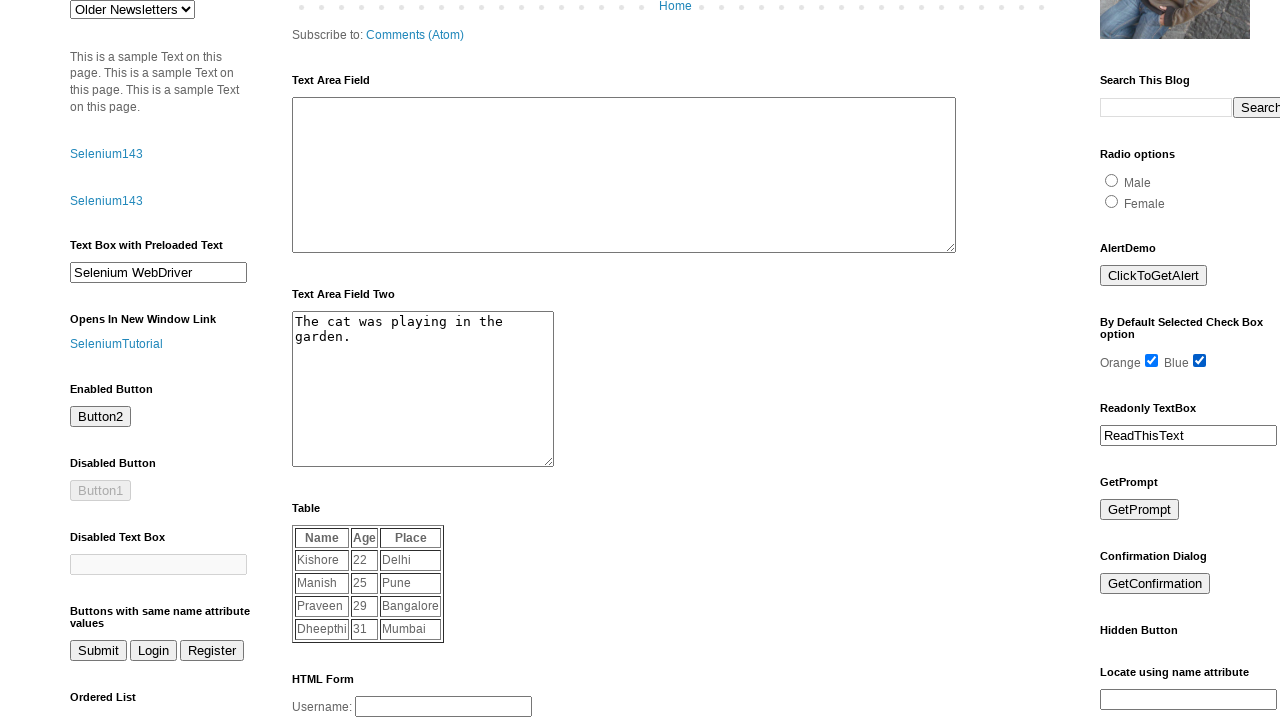

Verified that Blue checkbox is now selected
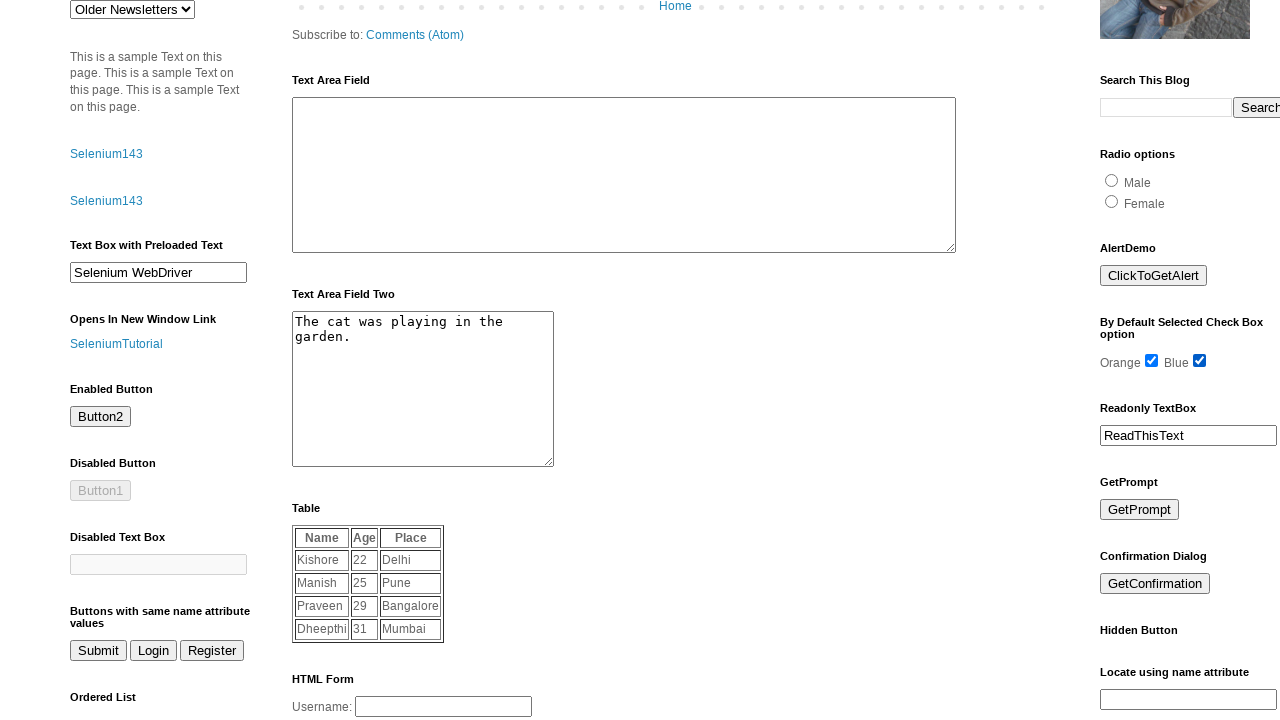

Clicked 'Open a popup window' link at (132, 360) on a:has-text('Open a popup window')
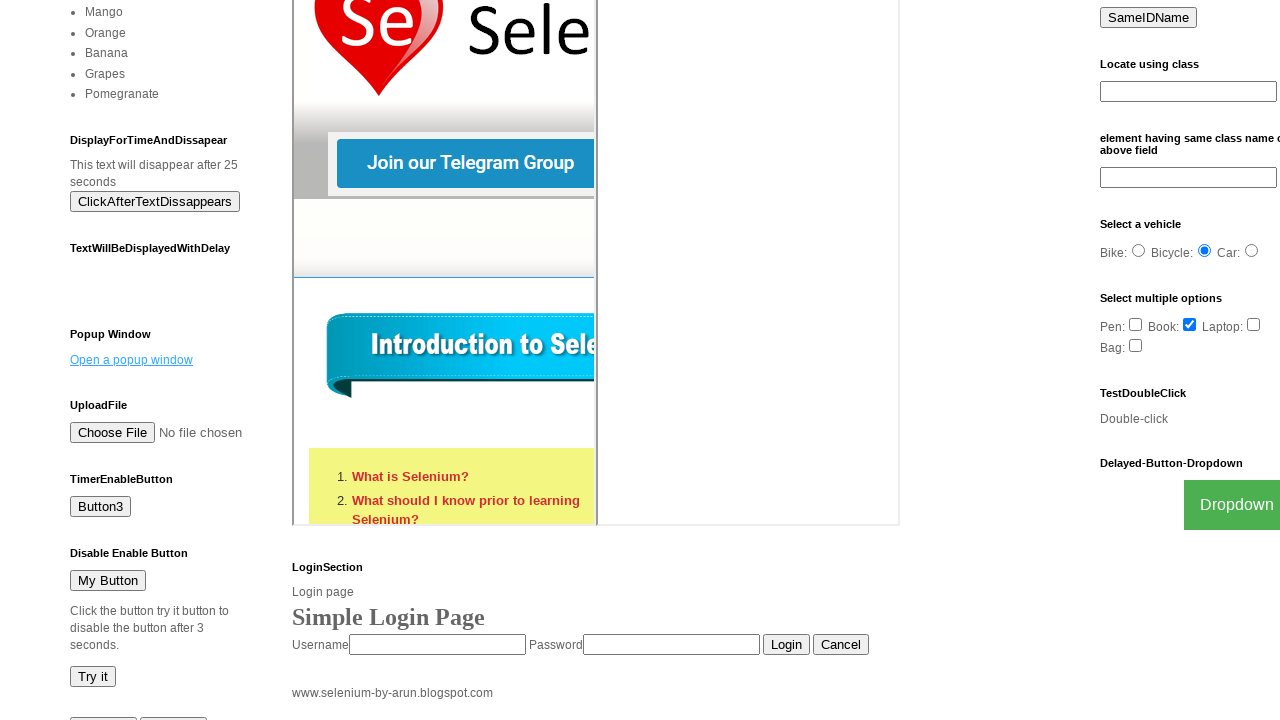

Popup window loaded and ready
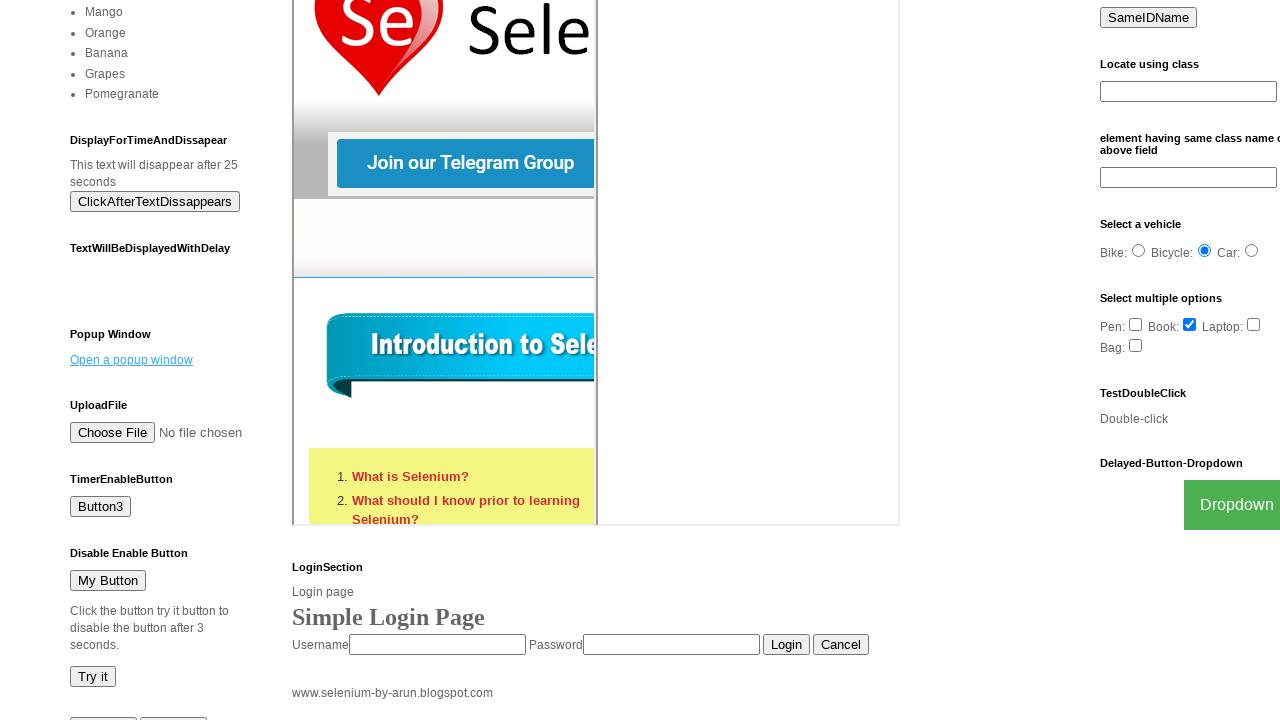

Verified popup window navigated to a different URL
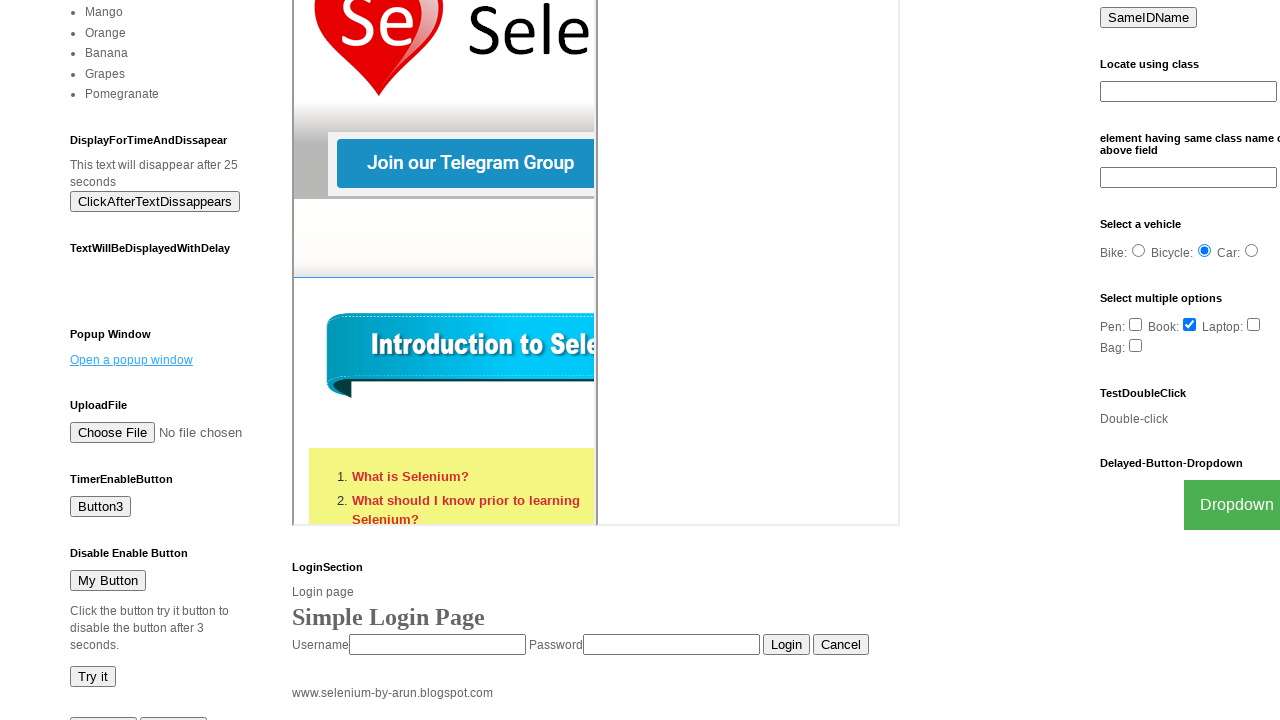

Closed the popup window
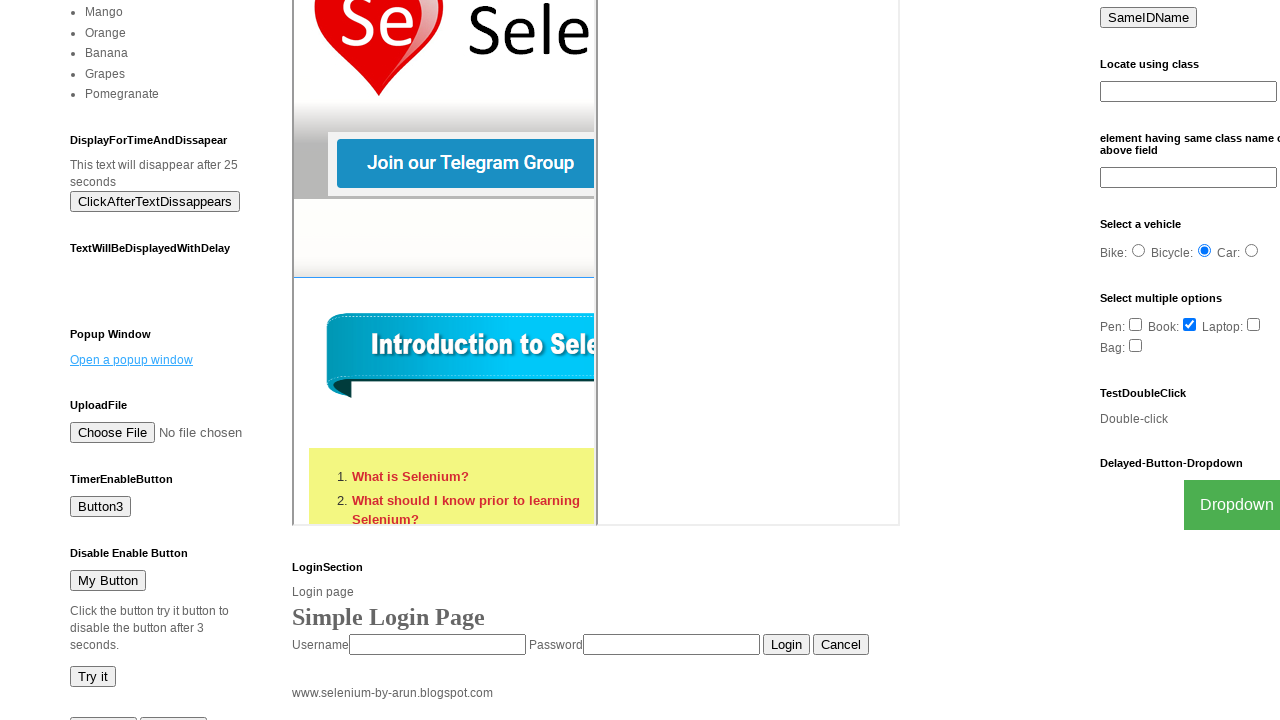

Double-clicked the element to reveal context menu at (1185, 419) on p#testdoubleclick
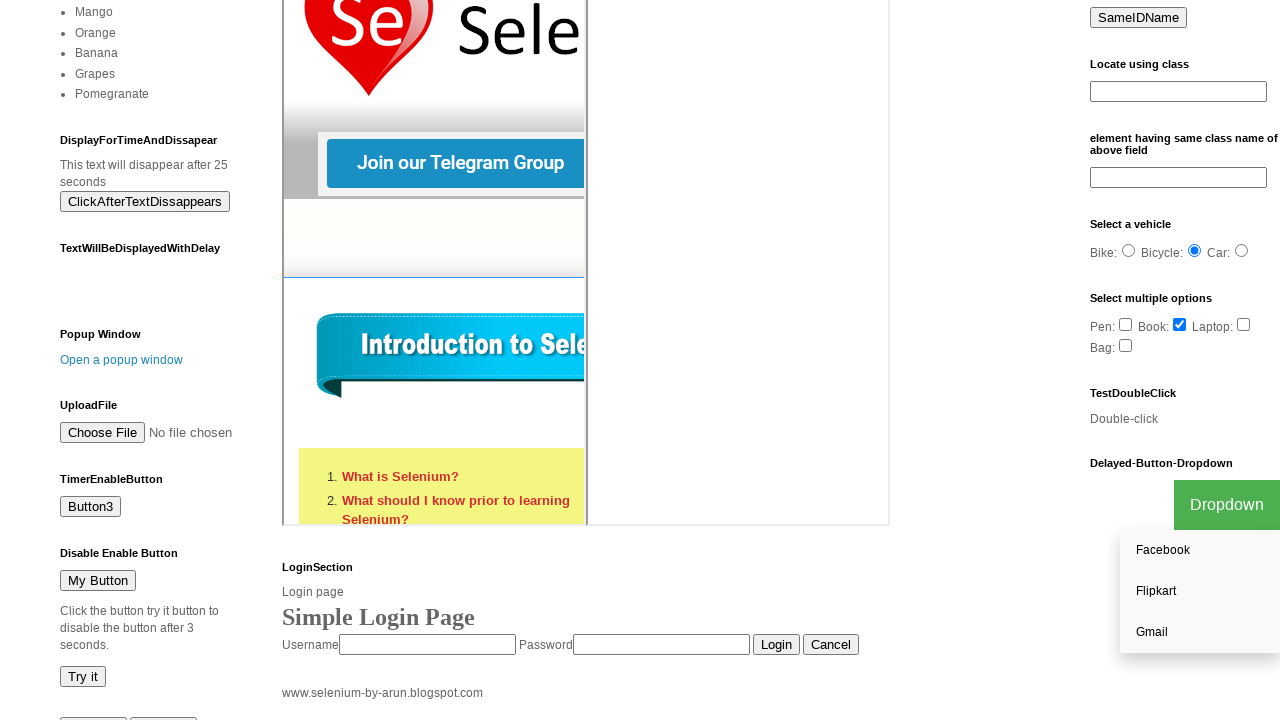

Context menu dropdown appeared
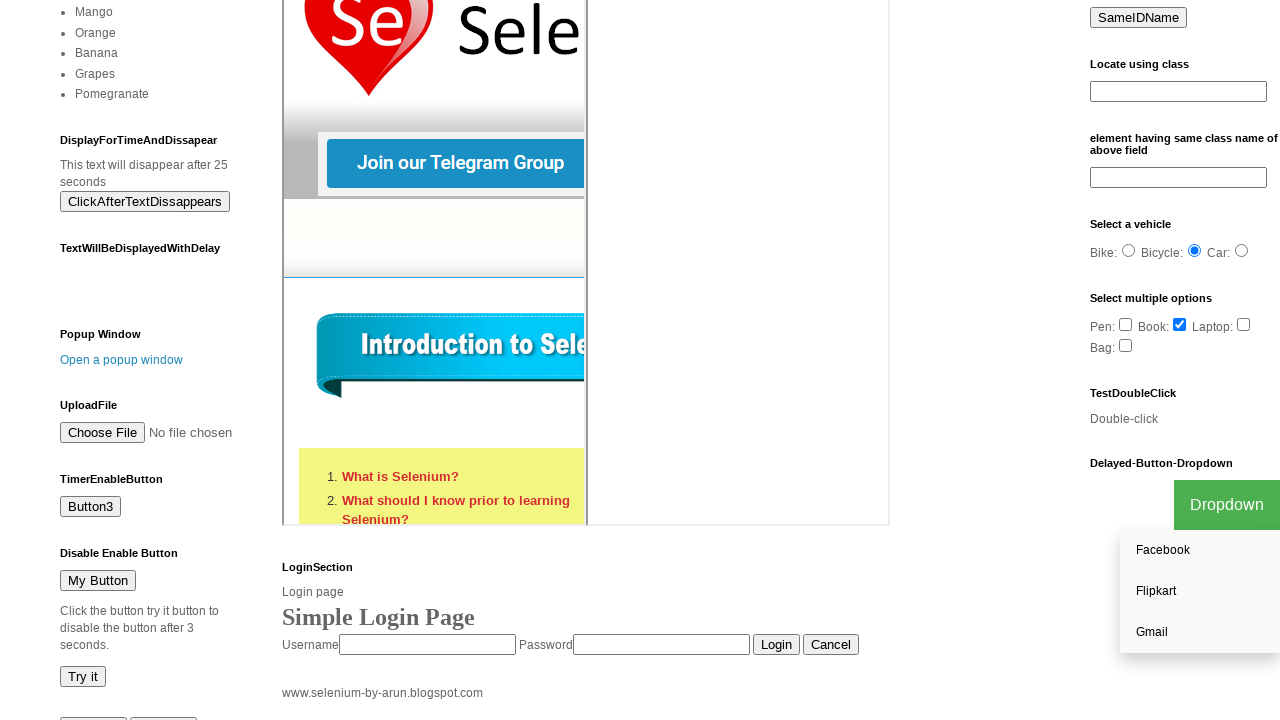

Clicked Gmail option in the context menu at (1200, 632) on a:has-text('Gmail')
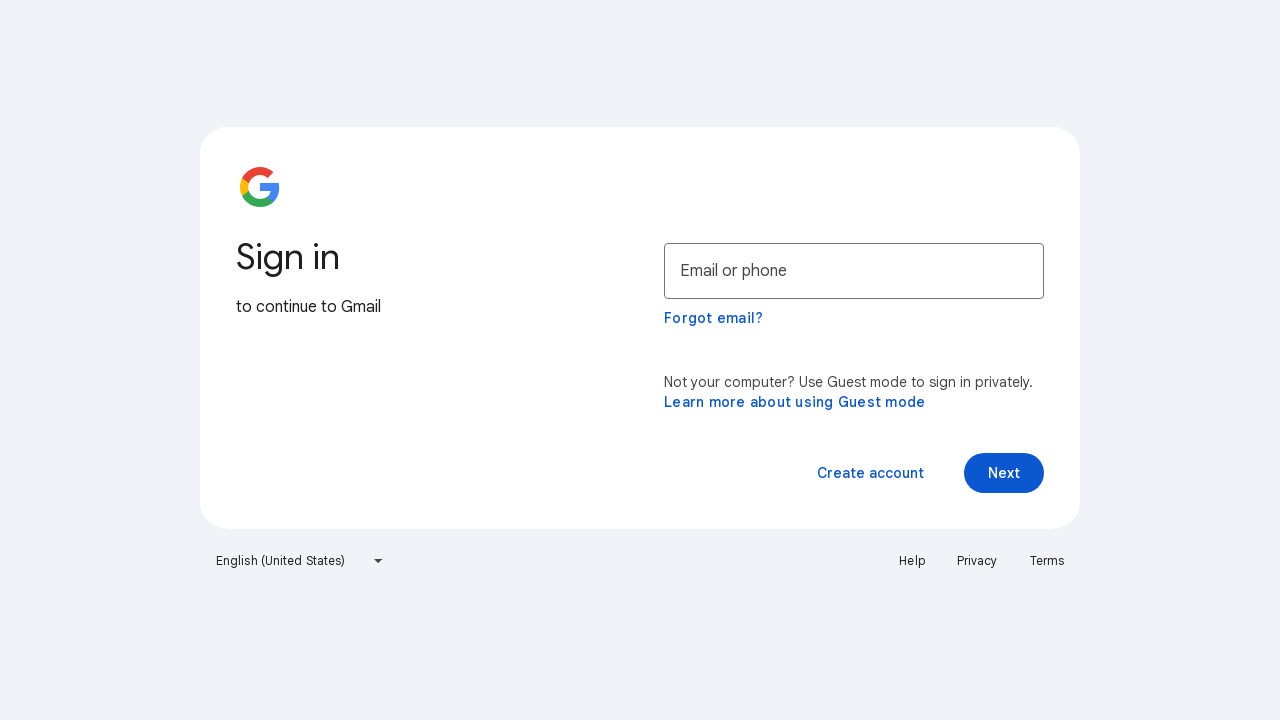

Navigated away from original page to Gmail
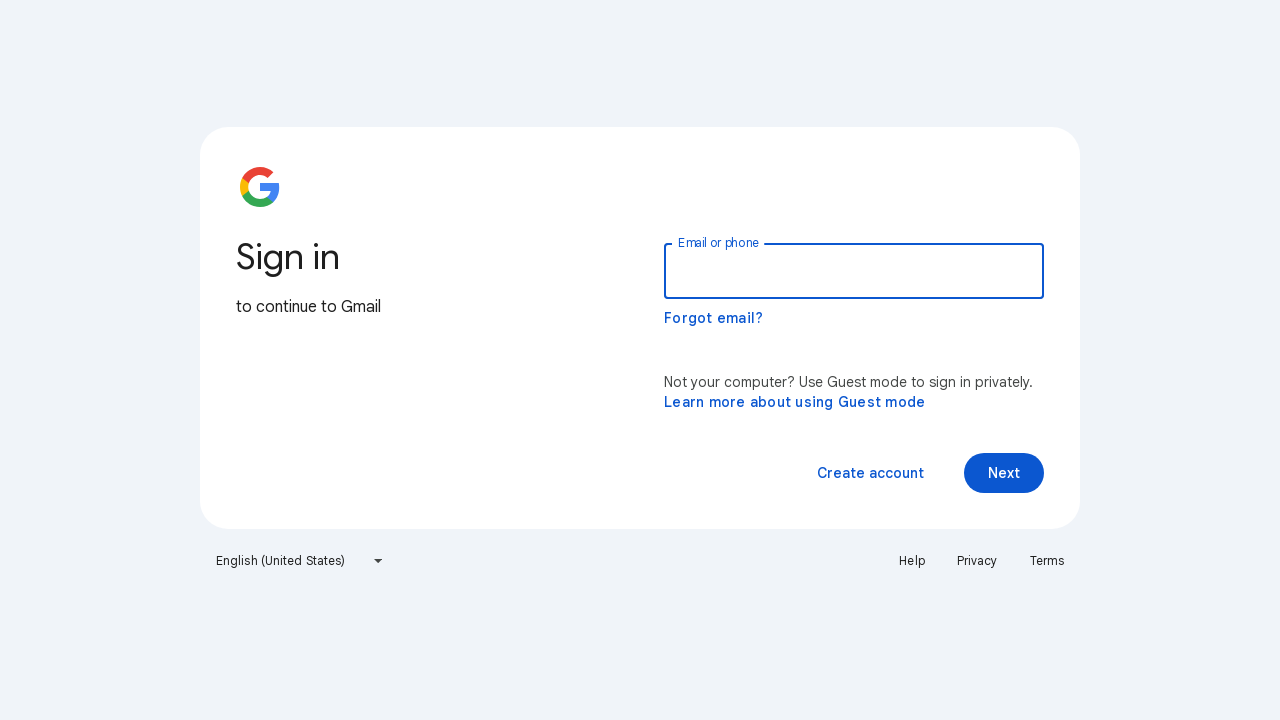

Navigated back to the original page
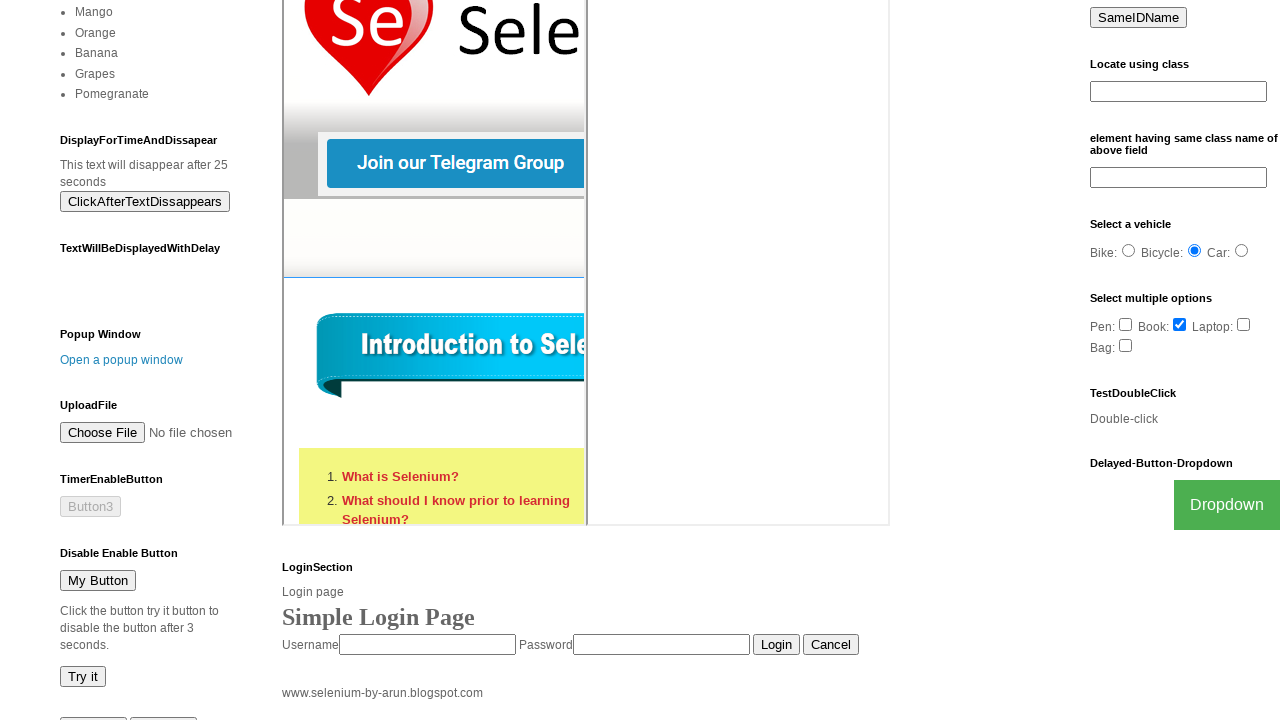

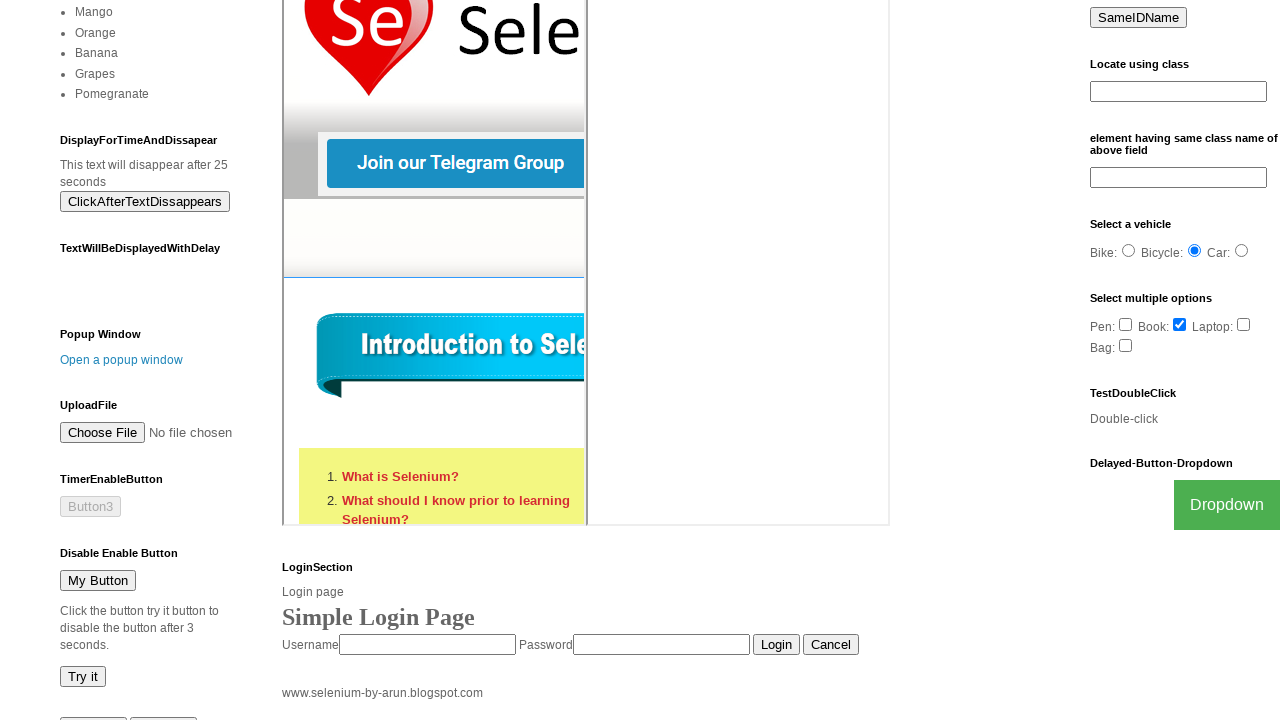